Tests selecting 'Other' option from the Select One React Select dropdown

Starting URL: https://demoqa.com/select-menu

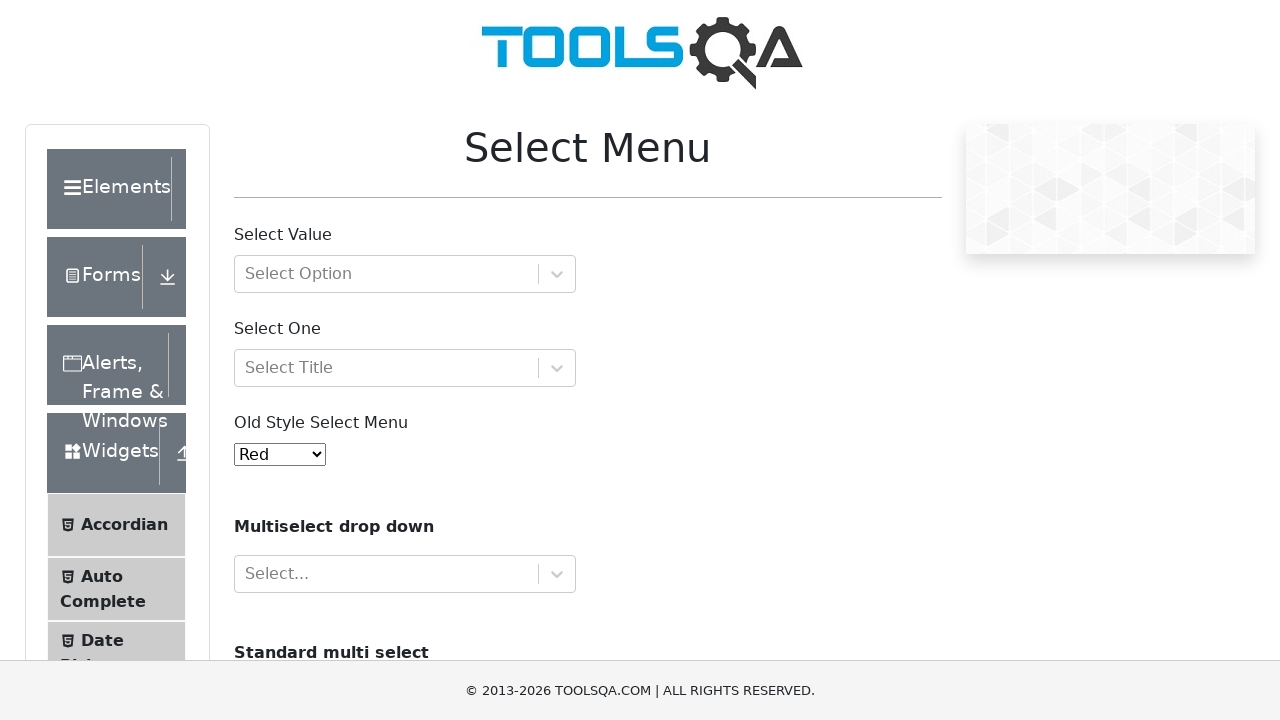

Waited for page to load - old select menu element found
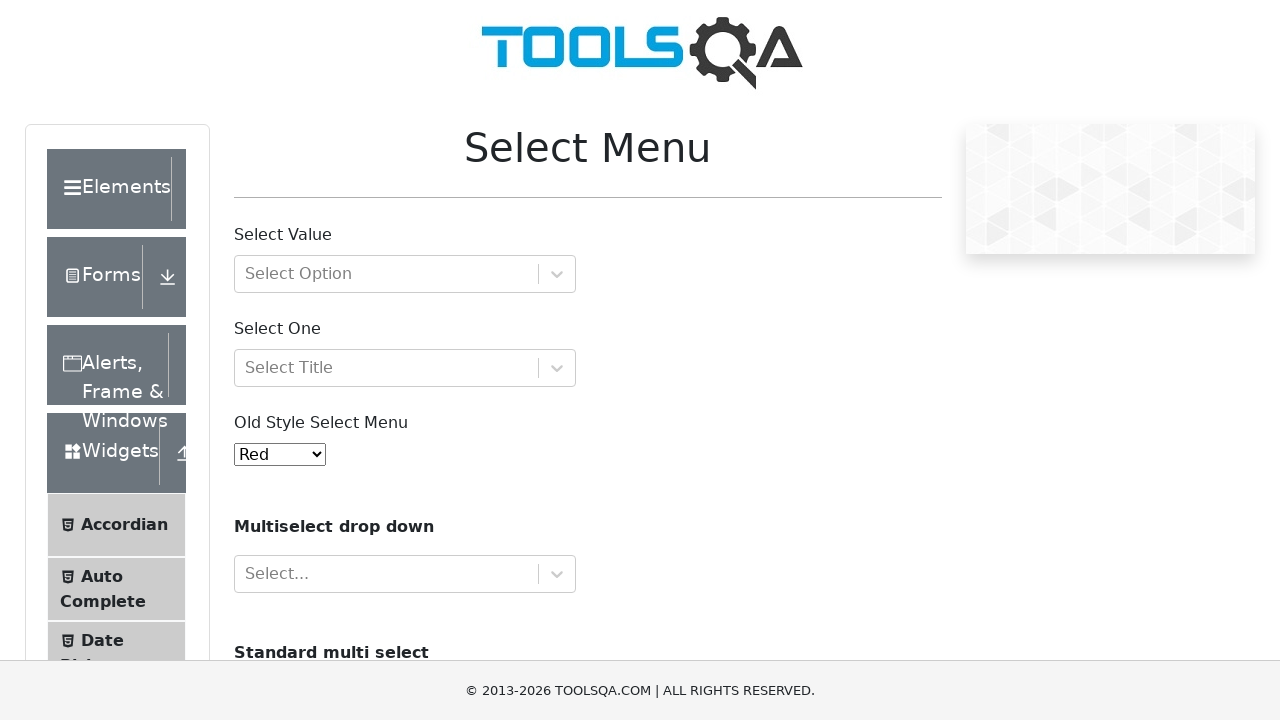

Clicked on the Select One React Select dropdown to open it at (247, 368) on #react-select-3-input
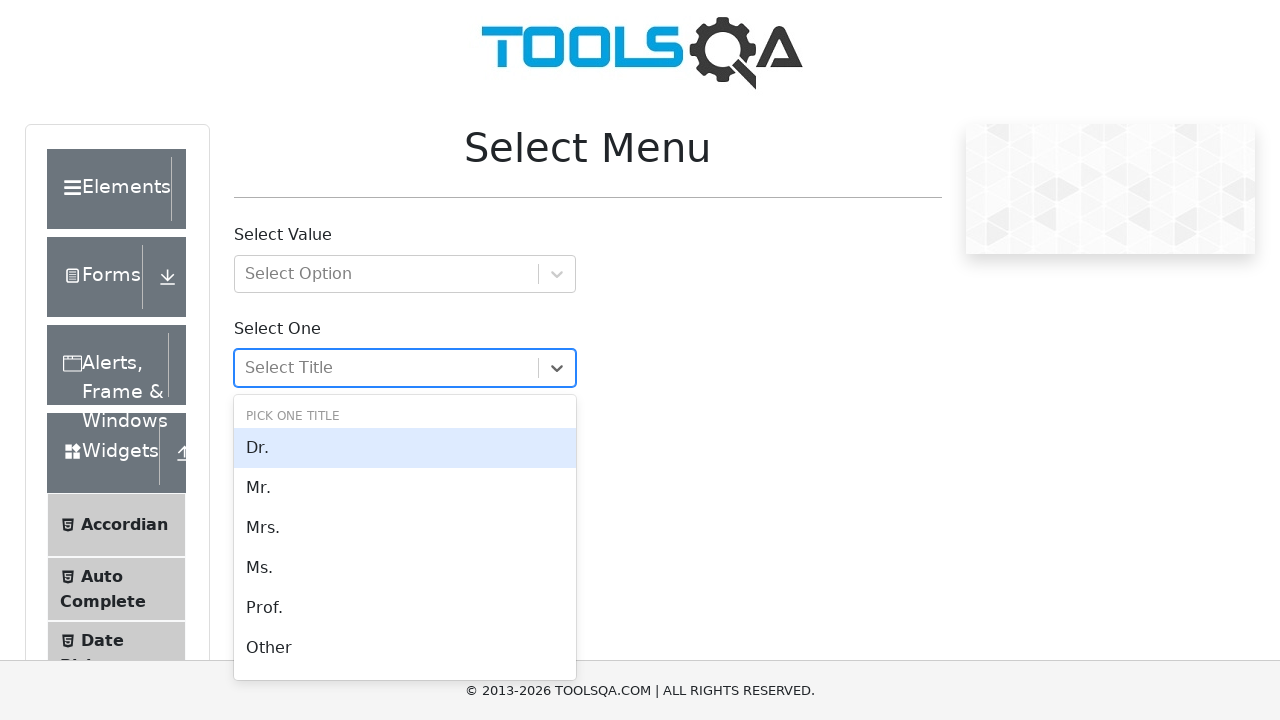

Typed 'Other' in the dropdown filter field on #react-select-3-input
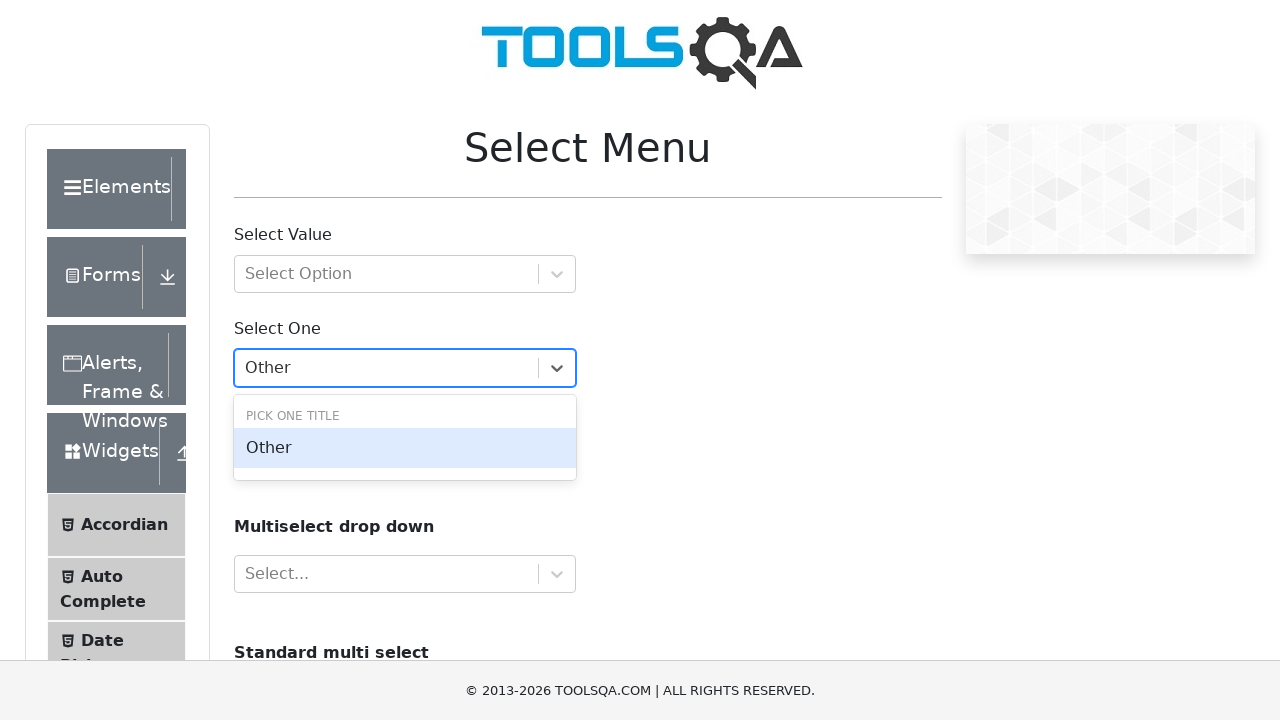

Pressed Enter to select the 'Other' option from the dropdown
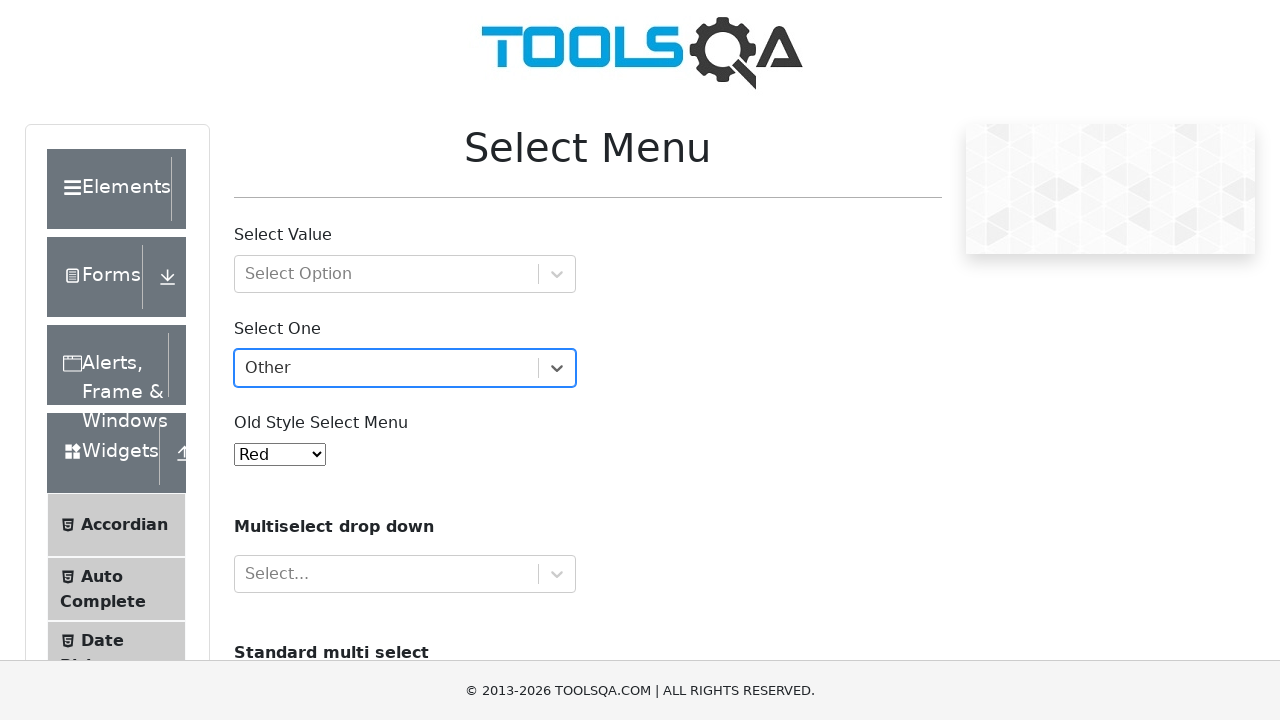

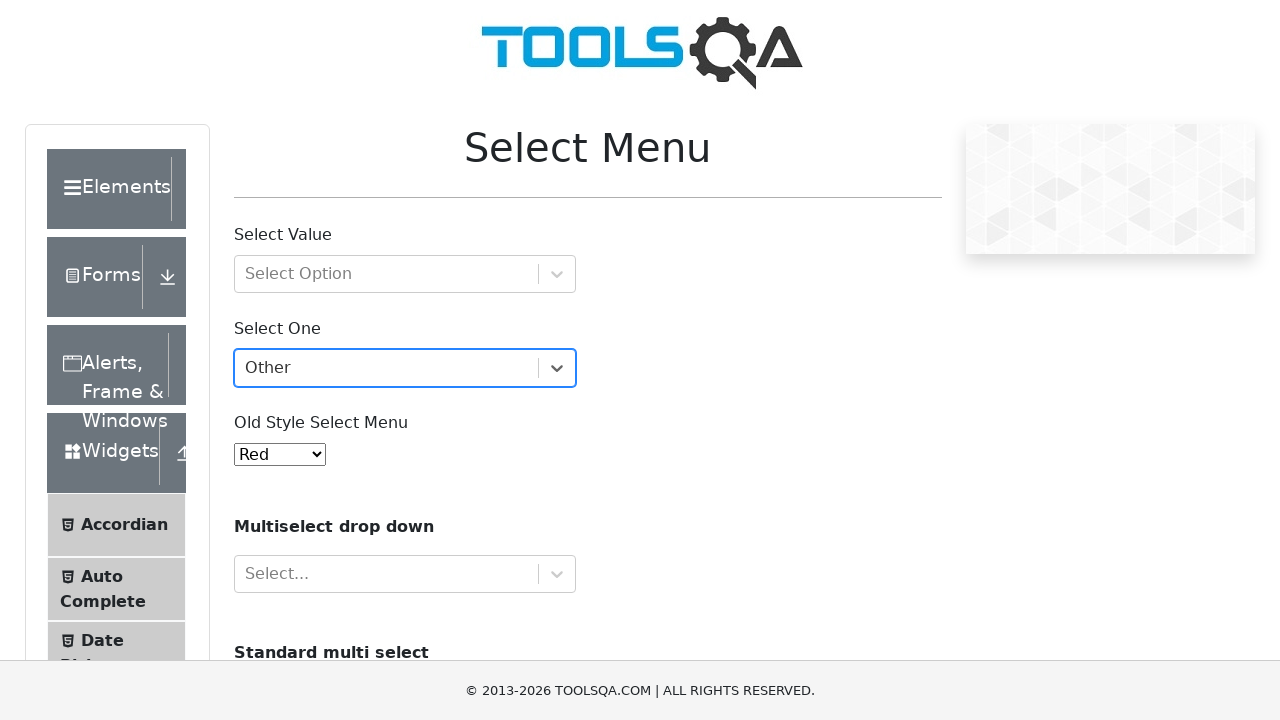